Tests handling of hidden elements by clicking a hide button to hide a textbox, then using JavaScript to make it visible again and enter text into it

Starting URL: https://www.letskodeit.com/practice

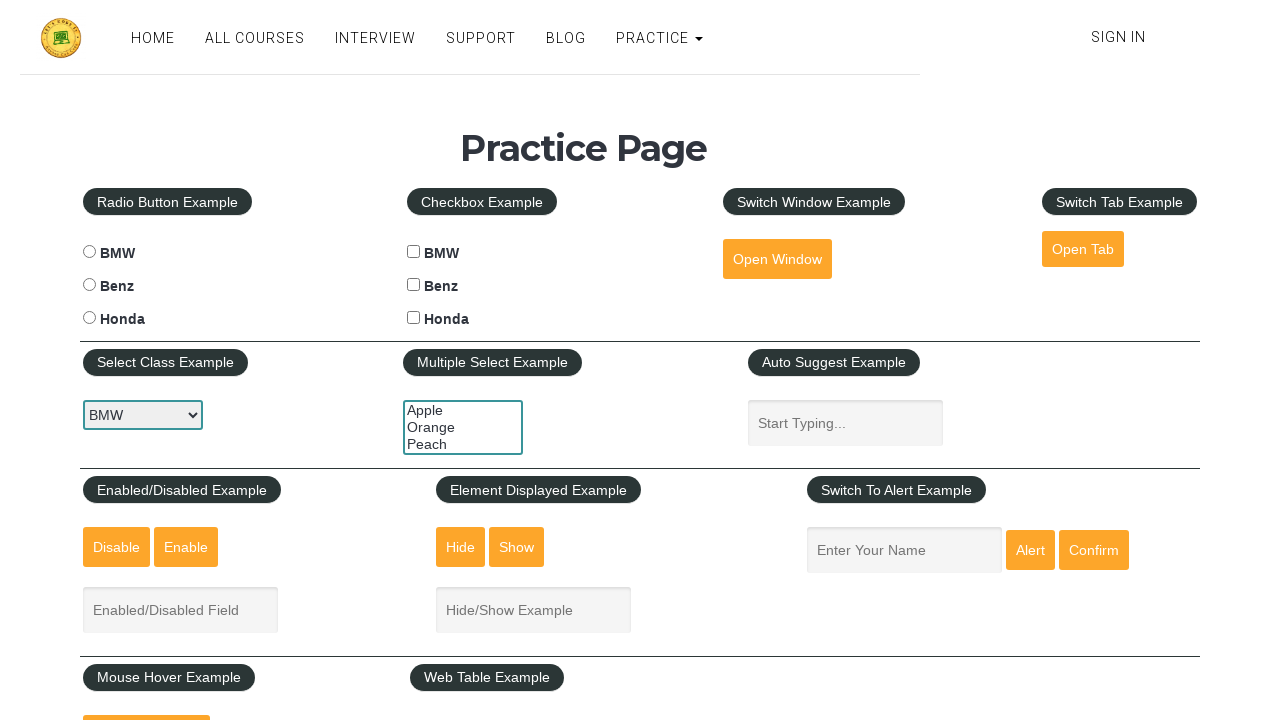

Clicked 'Hide' button to hide the textbox at (461, 547) on #hide-textbox
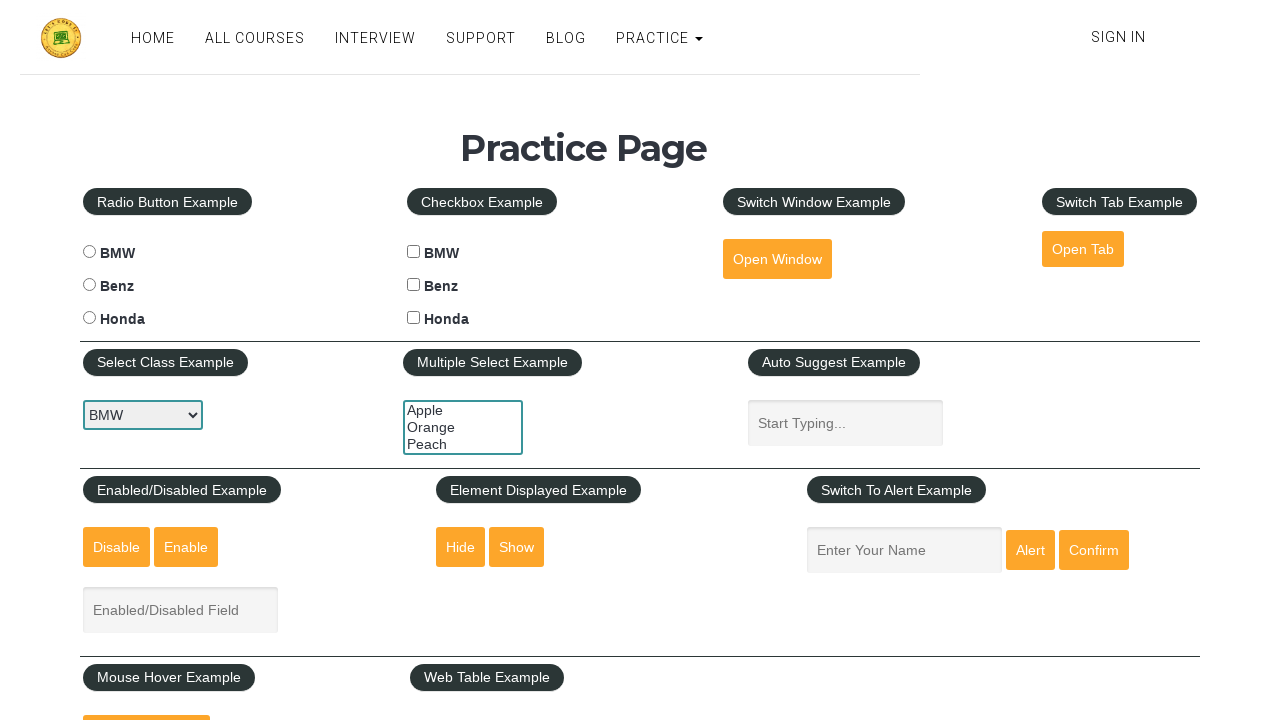

Waited 2 seconds for the hide effect to complete
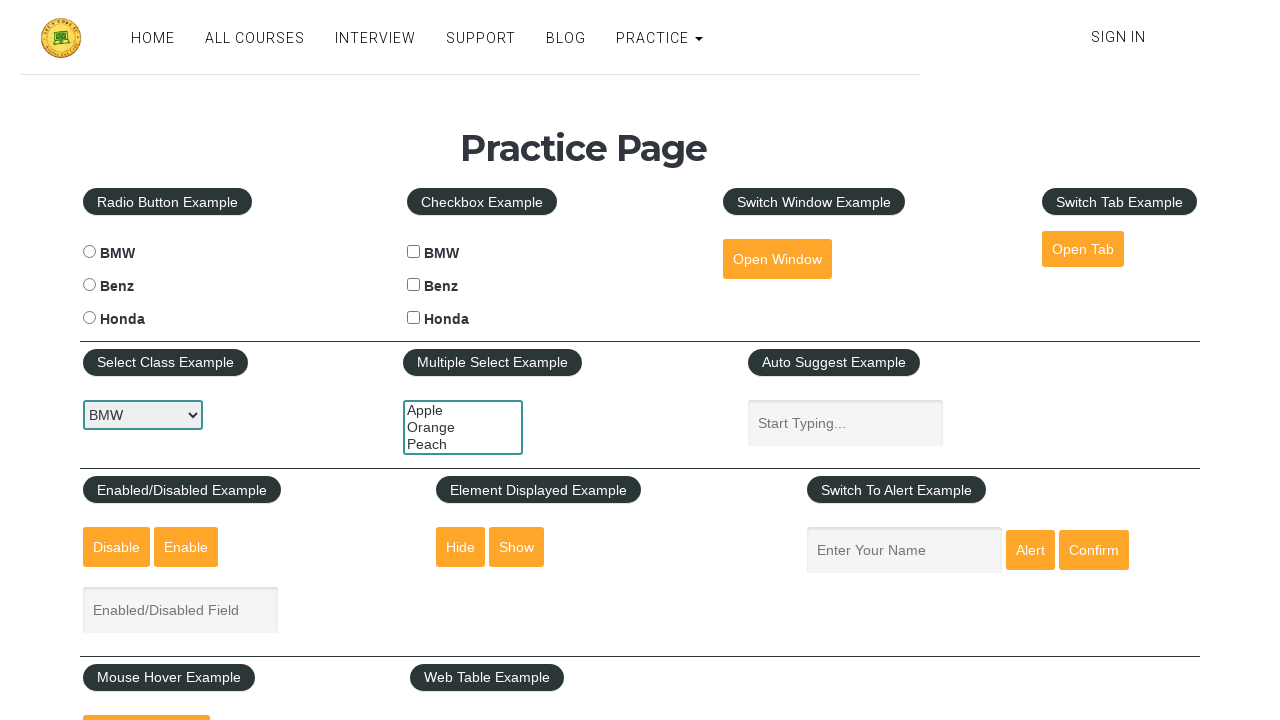

Made the hidden textbox visible again using JavaScript
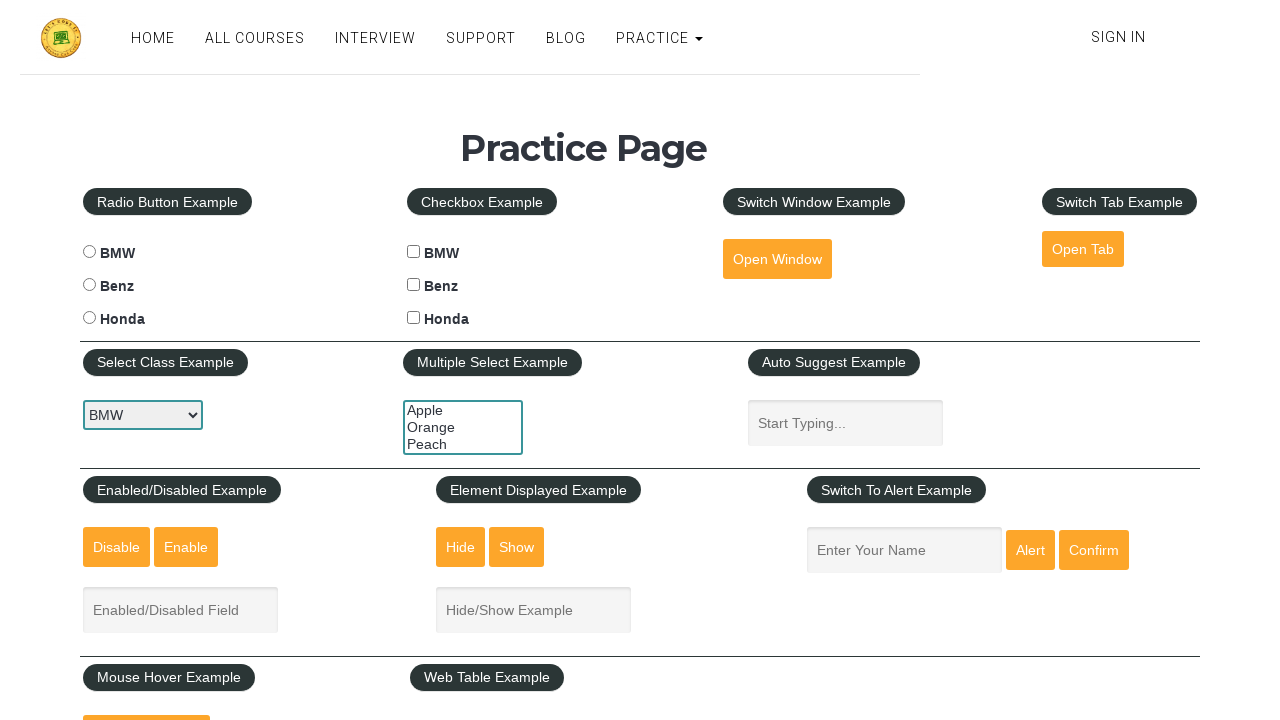

Entered text 'Arun Matoori' into the textbox using JavaScript
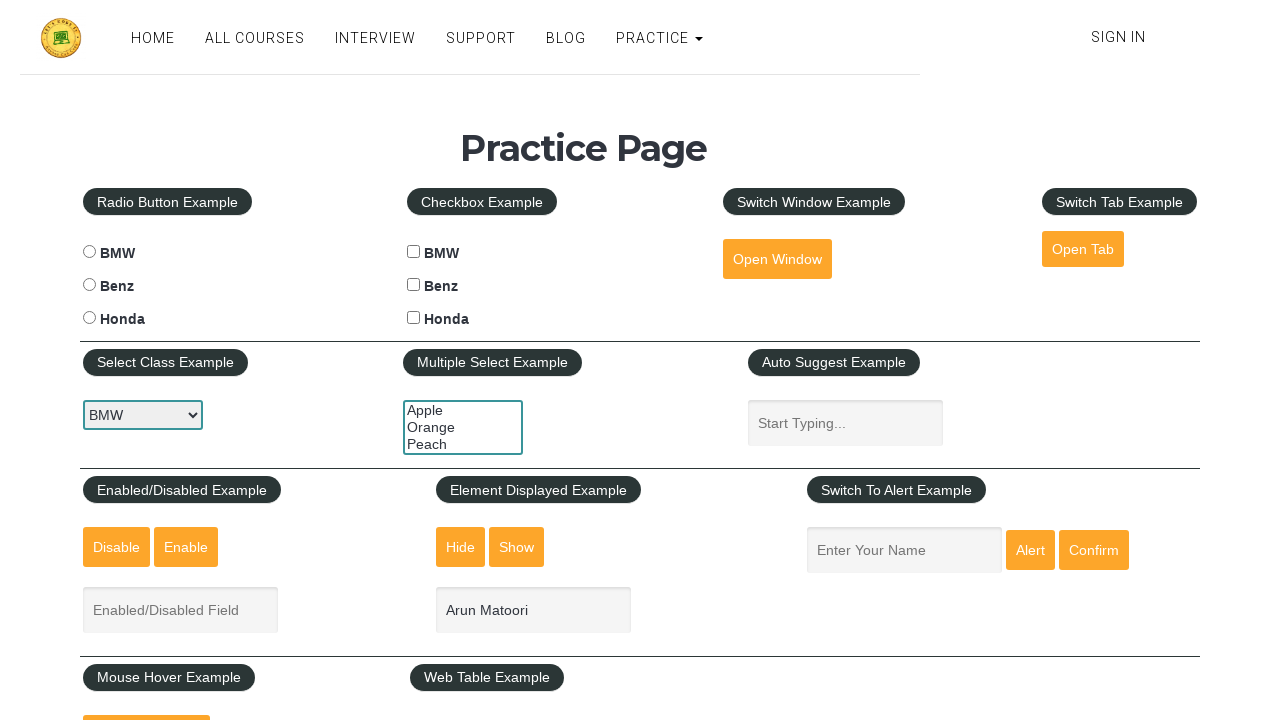

Waited 1 second to observe the result
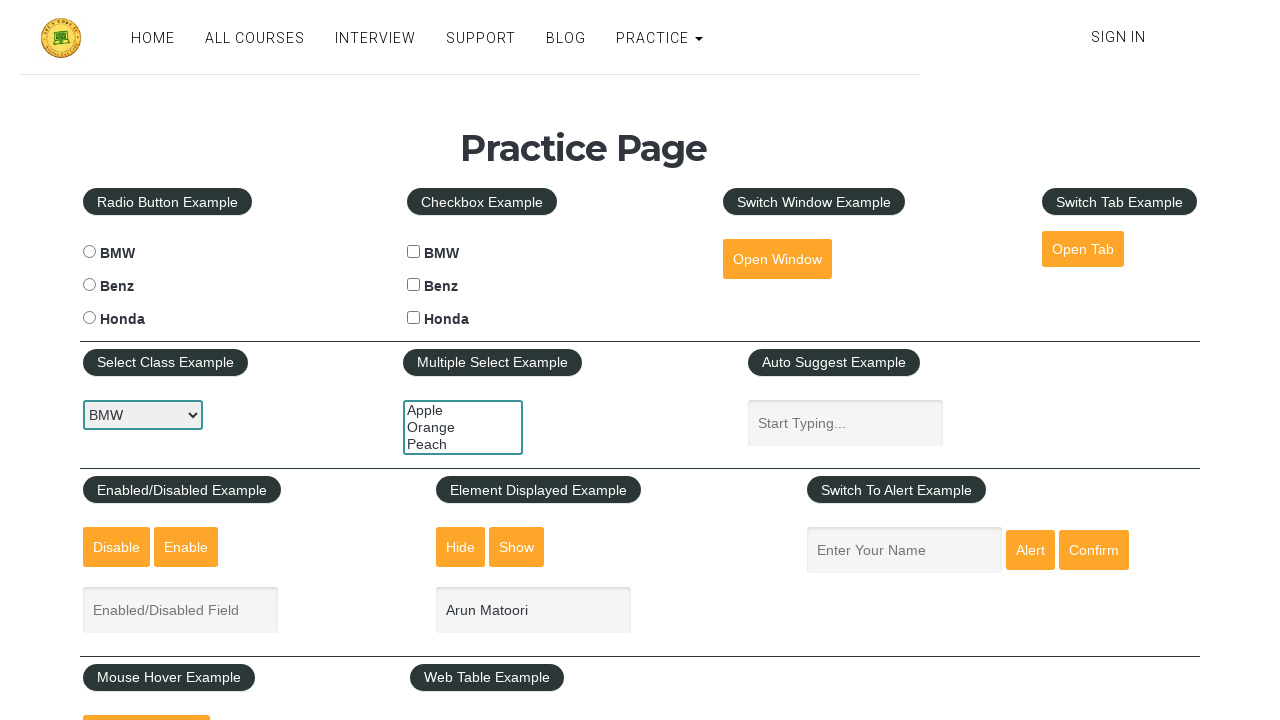

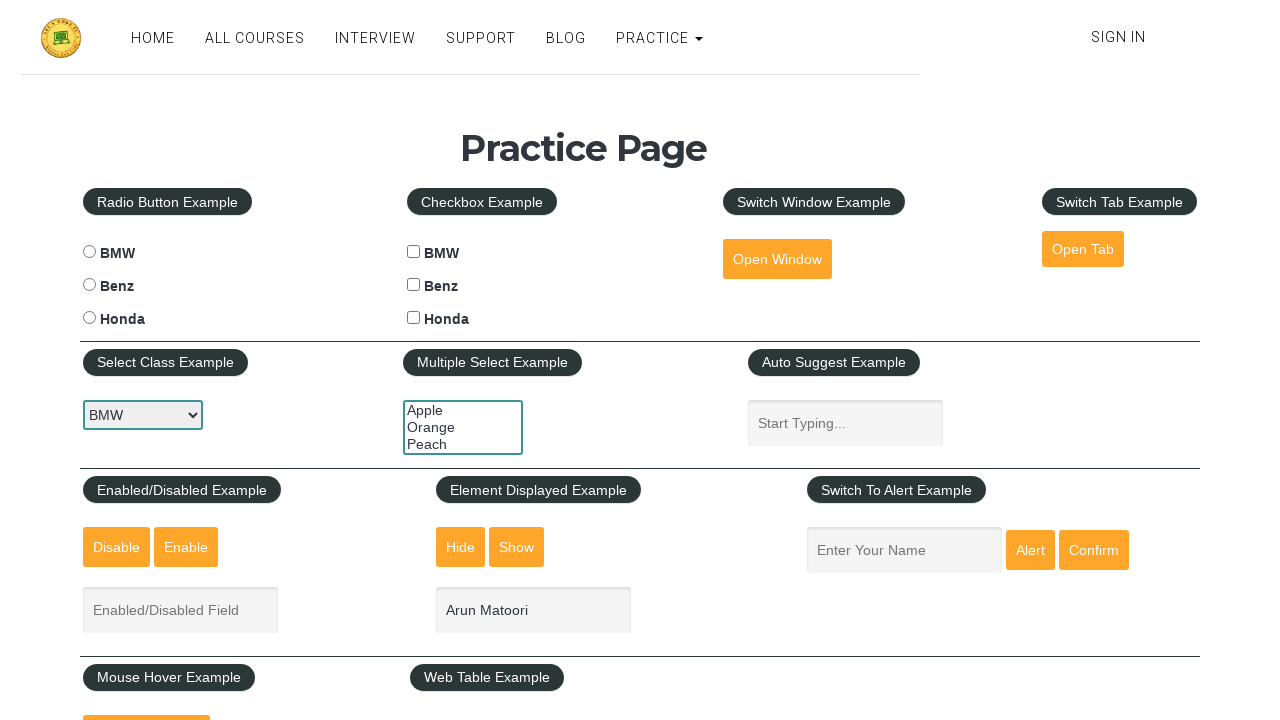